Tests a math challenge form by reading a value from the page, calculating a mathematical result (log of absolute value of 12*sin(x)), filling in the answer, checking a checkbox, selecting a radio button, and submitting the form.

Starting URL: https://suninjuly.github.io/math.html

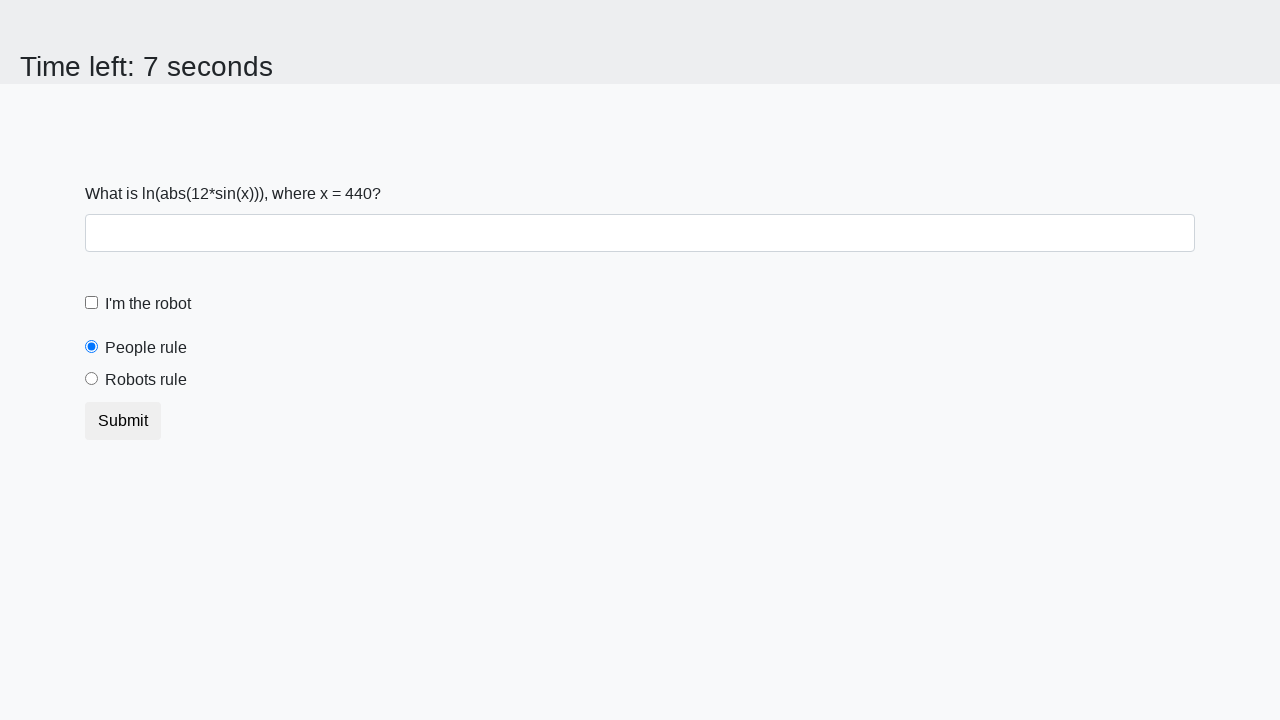

Read x value from the page
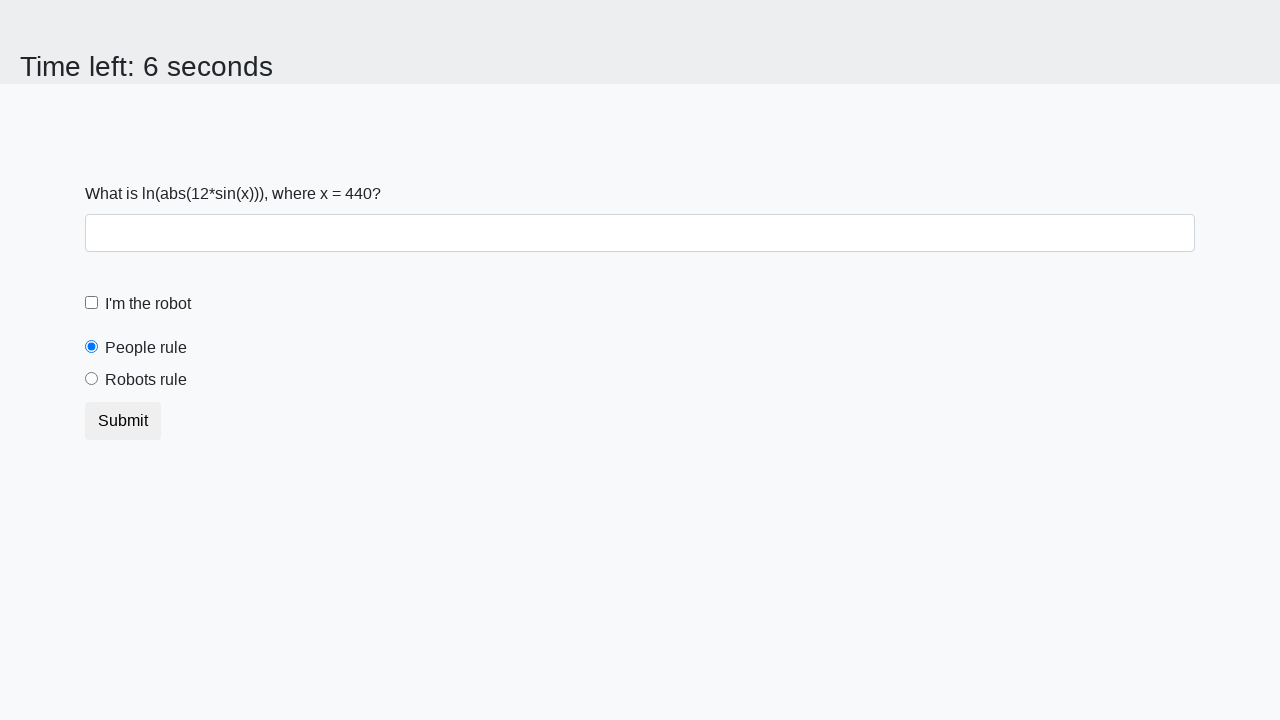

Calculated math challenge answer: log(|12*sin(440)|) = 0.7482334441525115
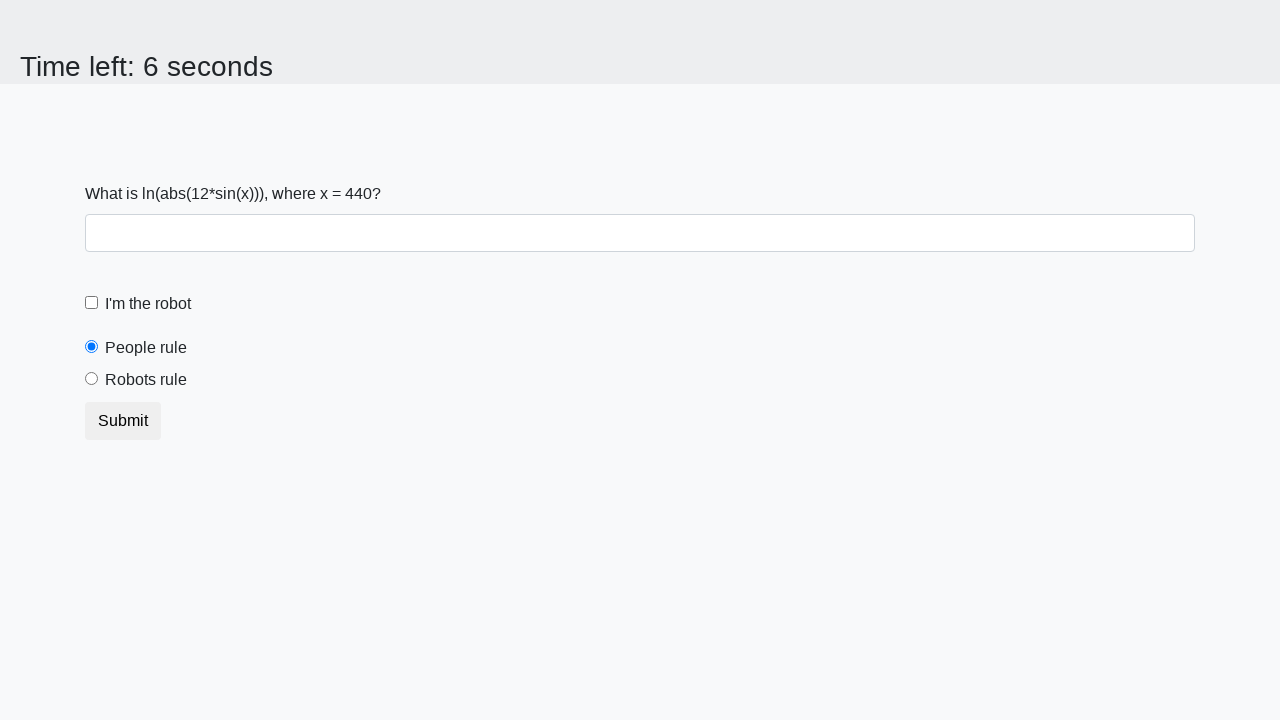

Filled answer field with calculated value: 0.7482334441525115 on #answer
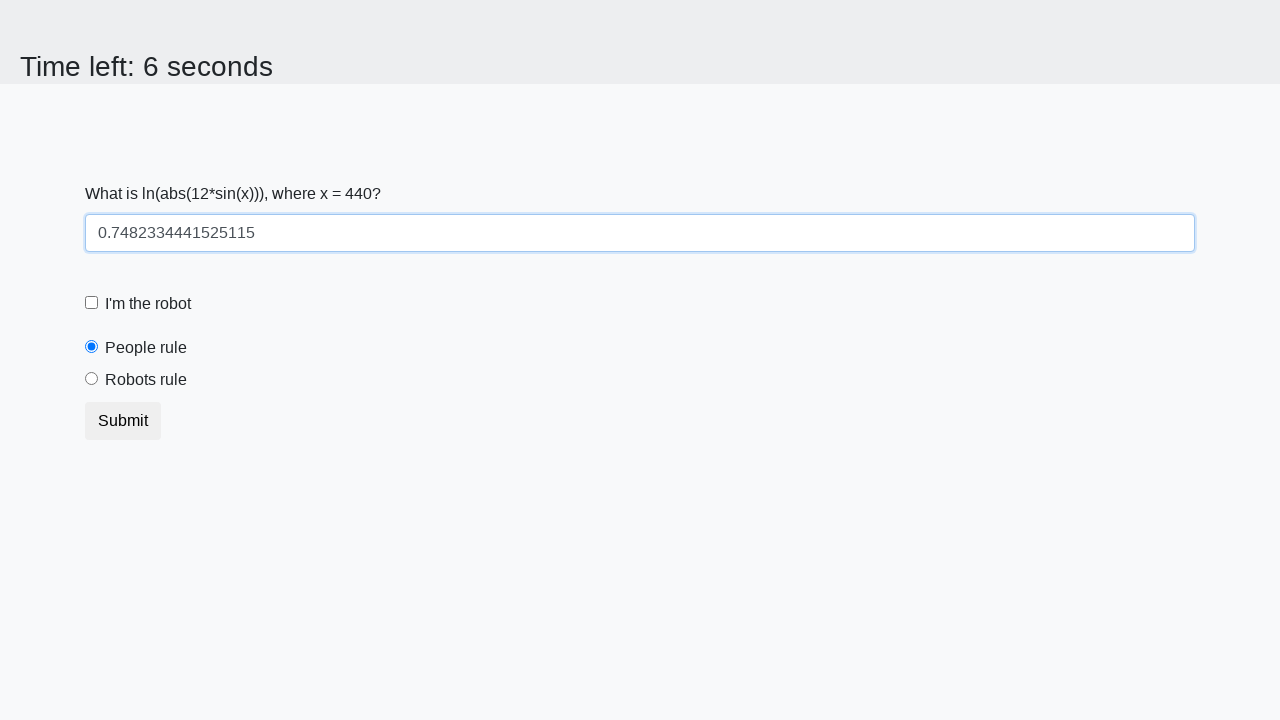

Checked the robot checkbox at (92, 303) on #robotCheckbox
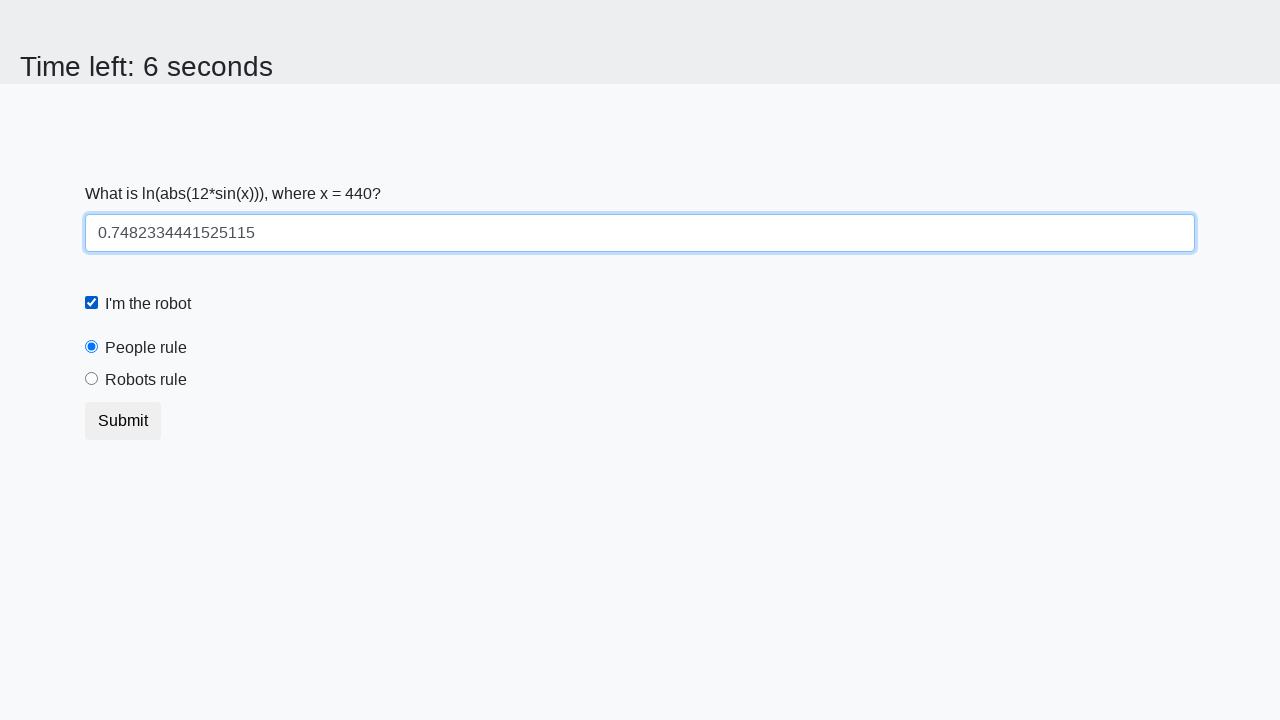

Selected the 'robots rule' radio button at (92, 379) on #robotsRule
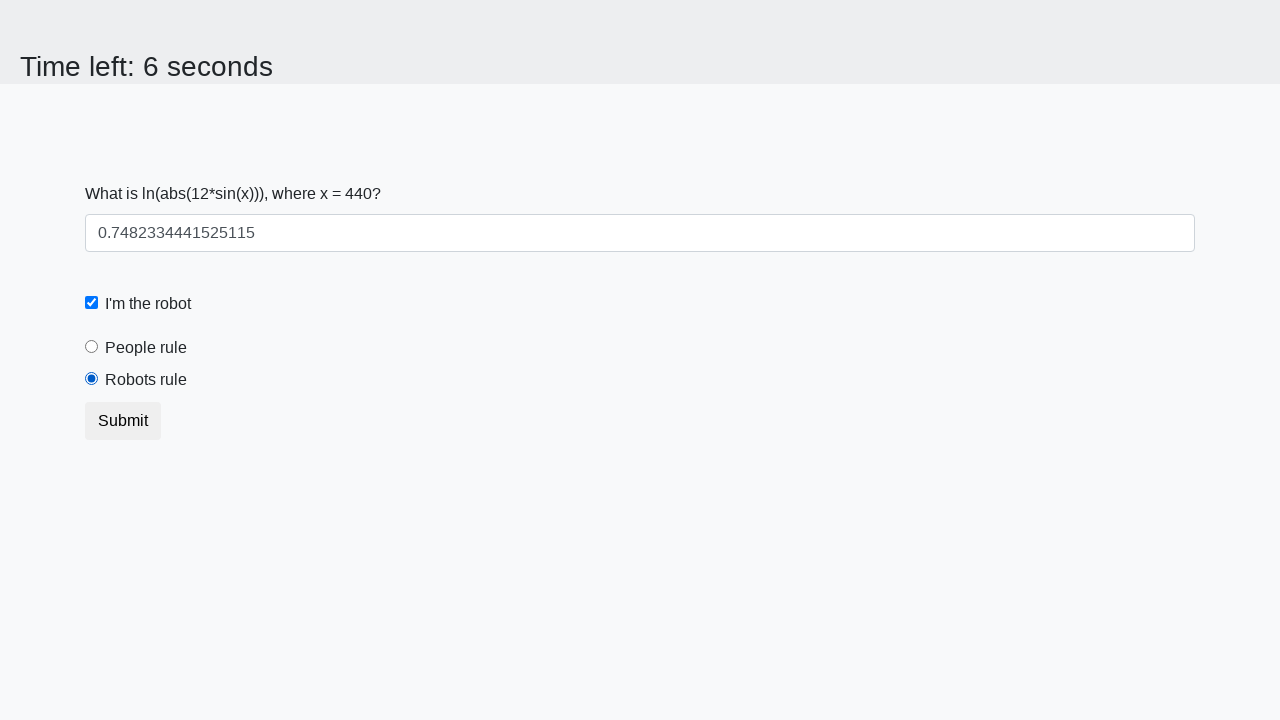

Clicked the submit button to complete the form at (123, 421) on .btn
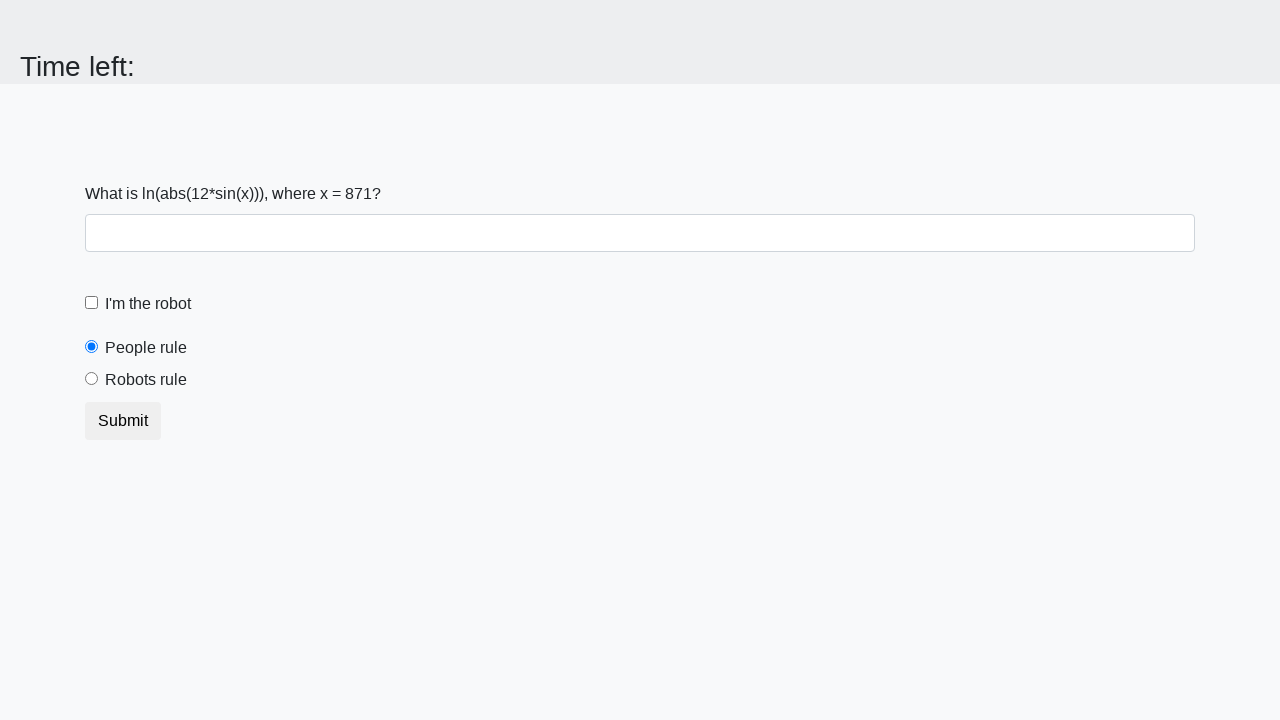

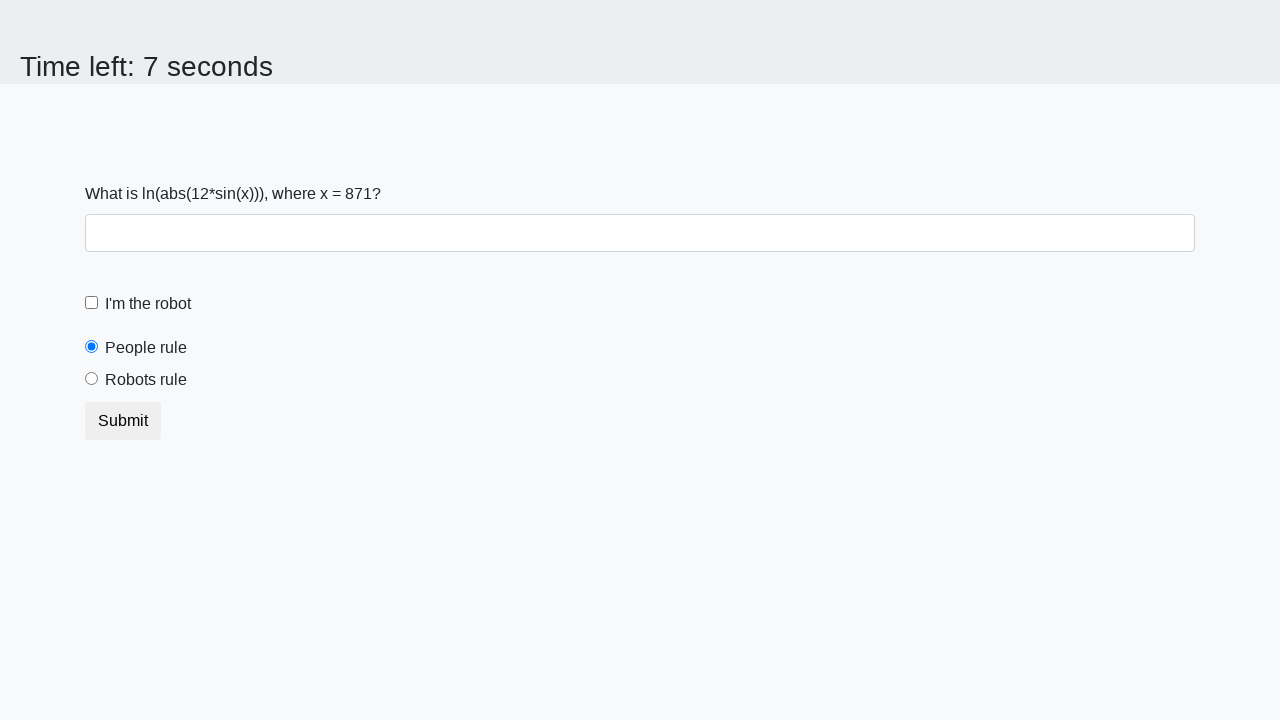